Tests AJAX-loaded content by clicking on a year tab (2015) and waiting for the table data to load, then clicking on the first table cell.

Starting URL: https://www.scrapethissite.com/pages/ajax-javascript/

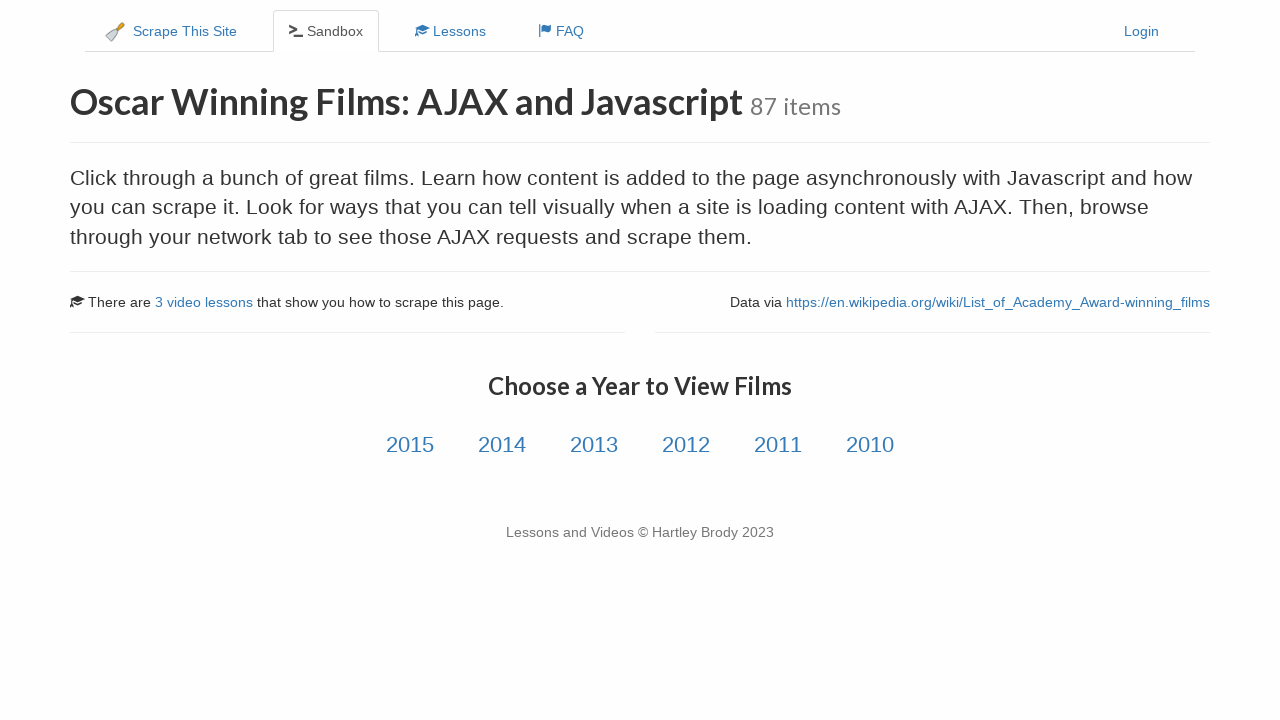

Clicked on the 2015 year tab at (410, 445) on xpath=//a[@id='2015']
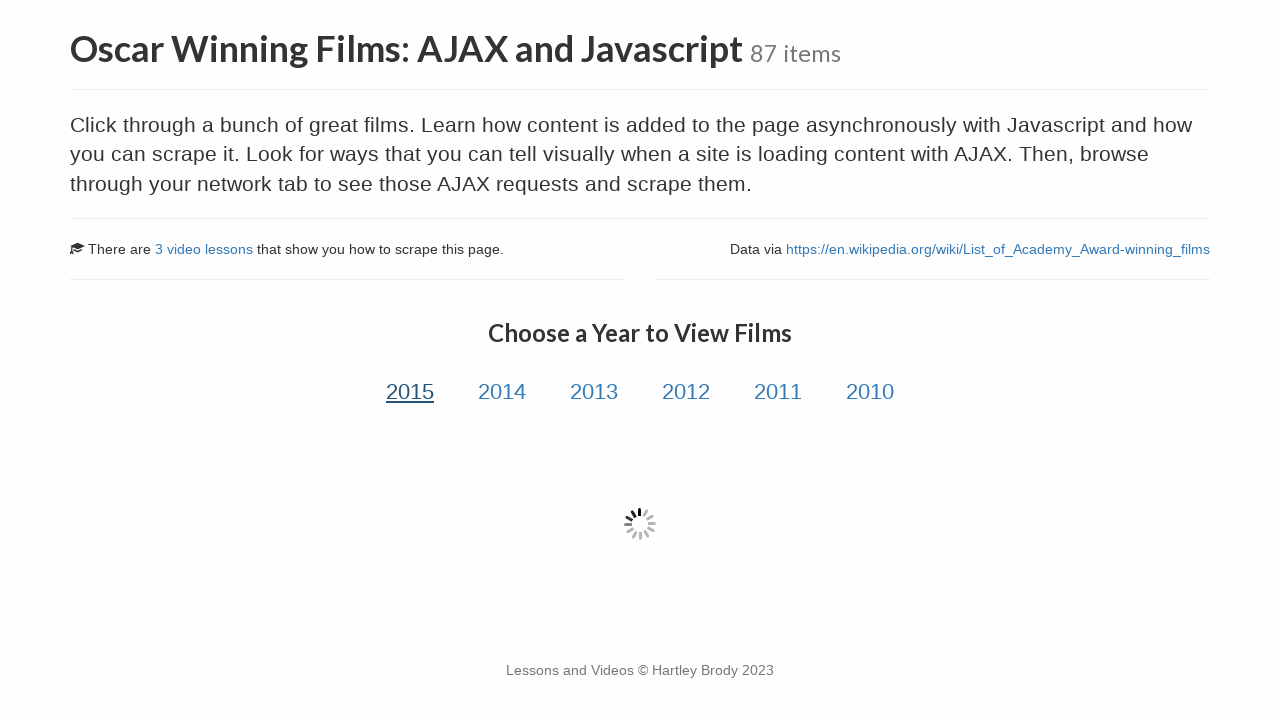

Located first table cell element
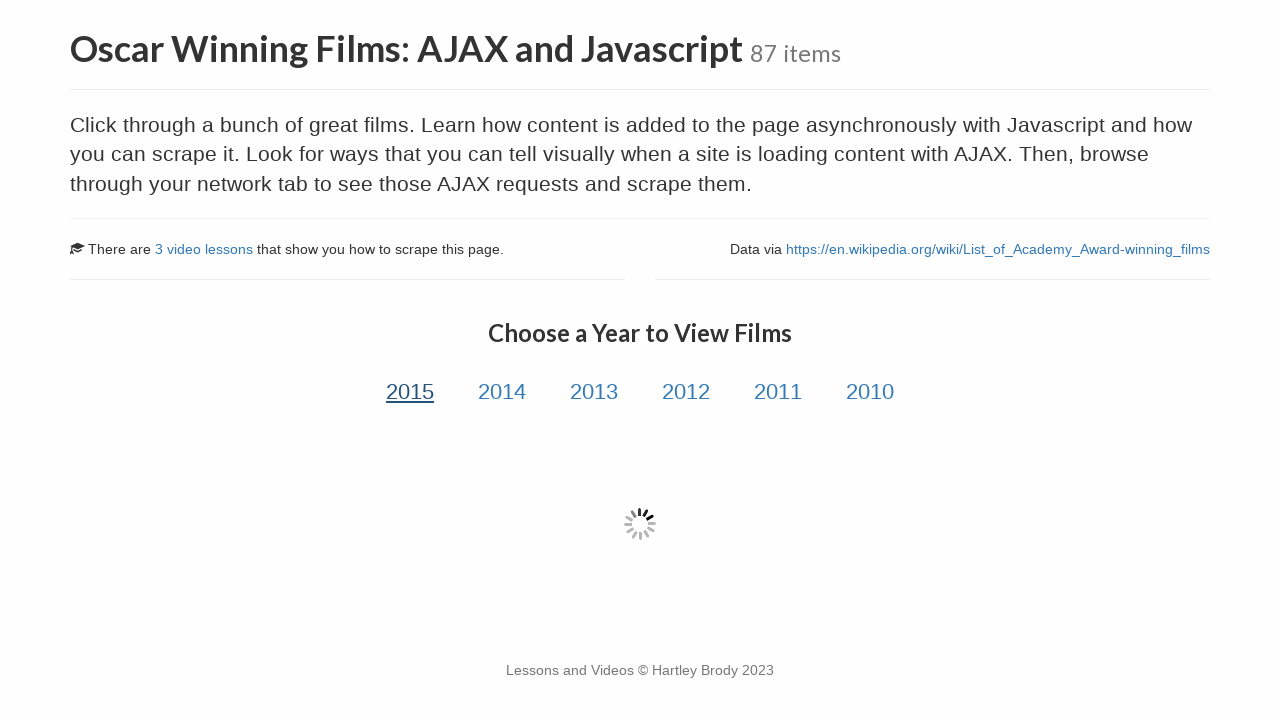

Waited for table data to load (AJAX content)
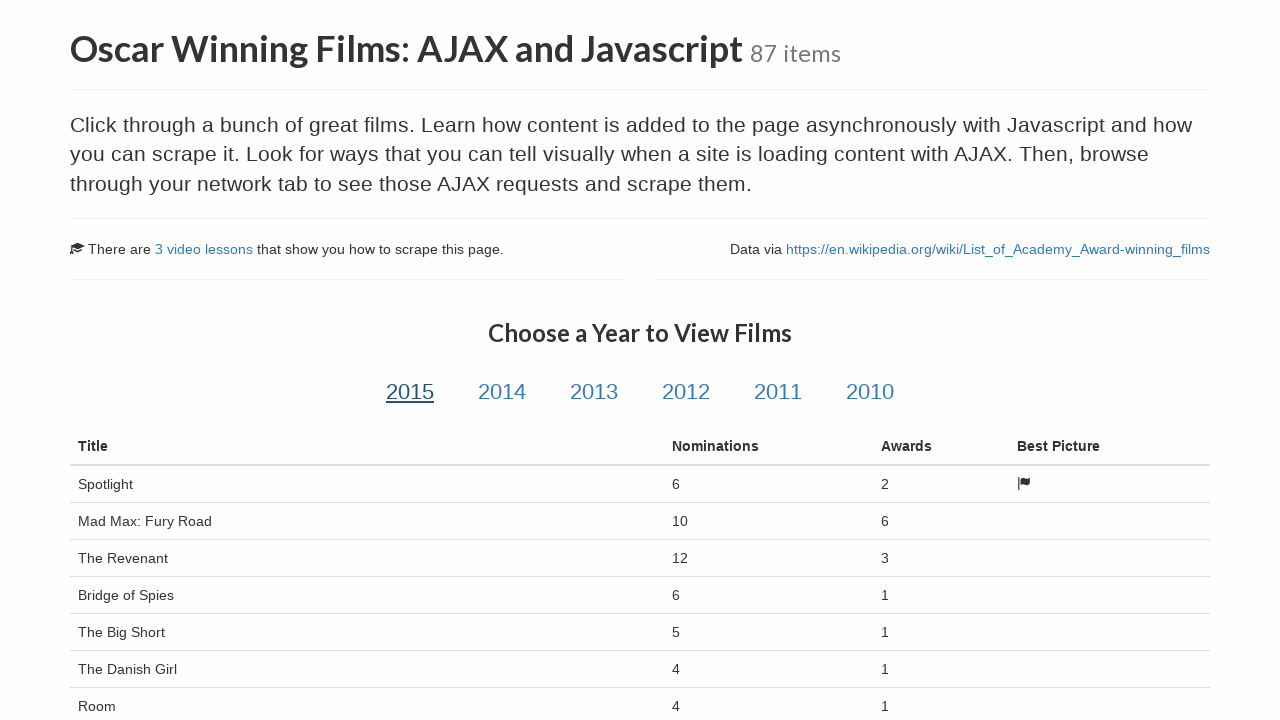

Clicked on the first table cell at (367, 484) on xpath=//*[@id='table-body']/tr/td[1] >> nth=0
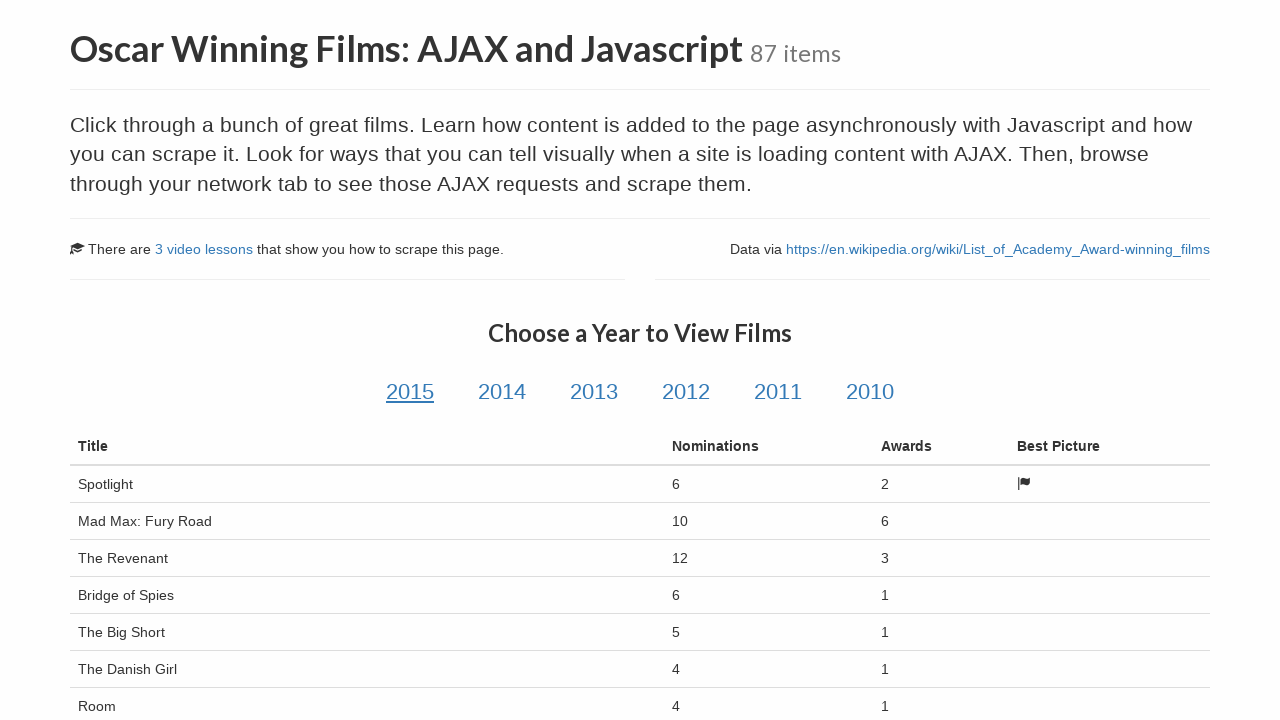

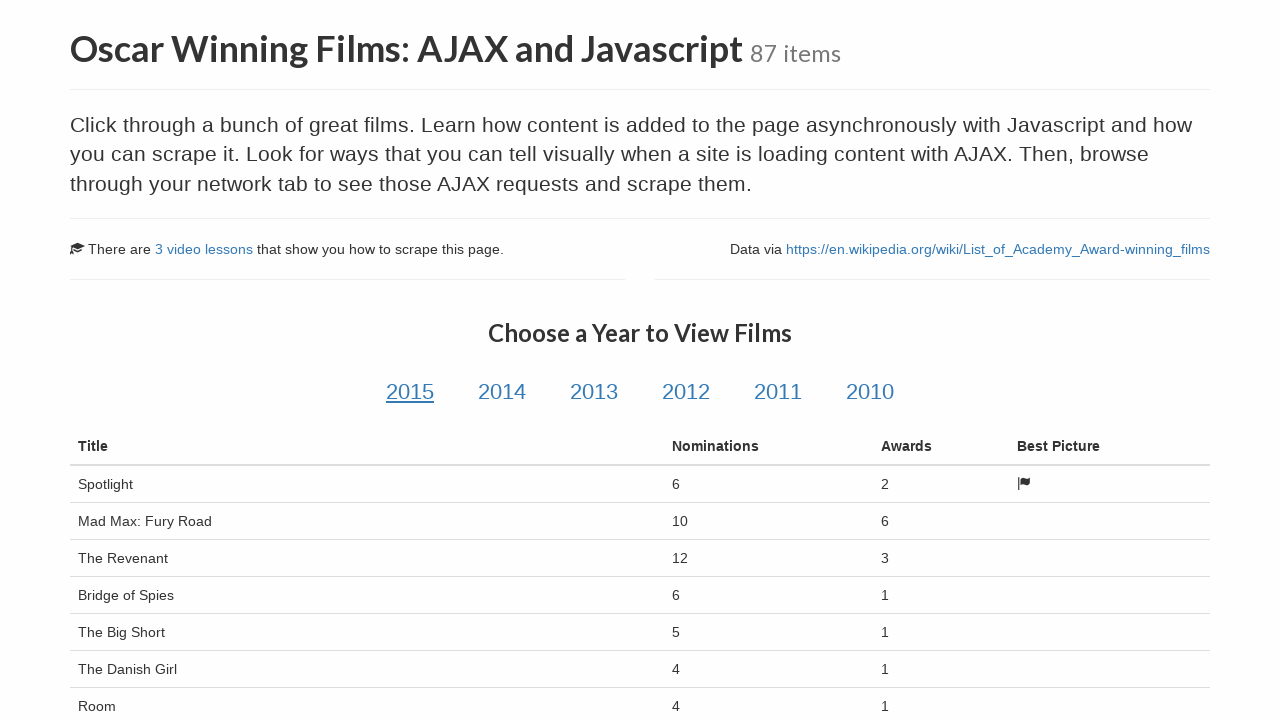